Tests validation when only first name is provided in checkout form

Starting URL: https://www.saucedemo.com/

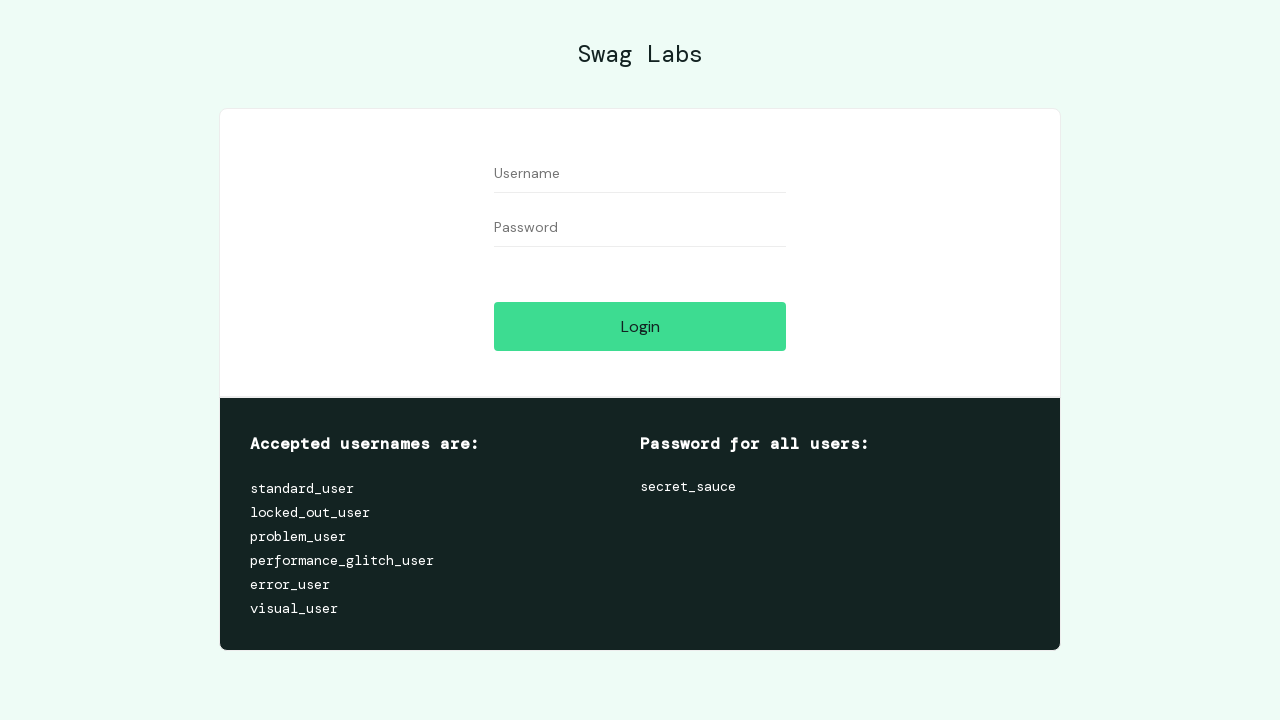

Filled username field with 'standard_user' on #user-name
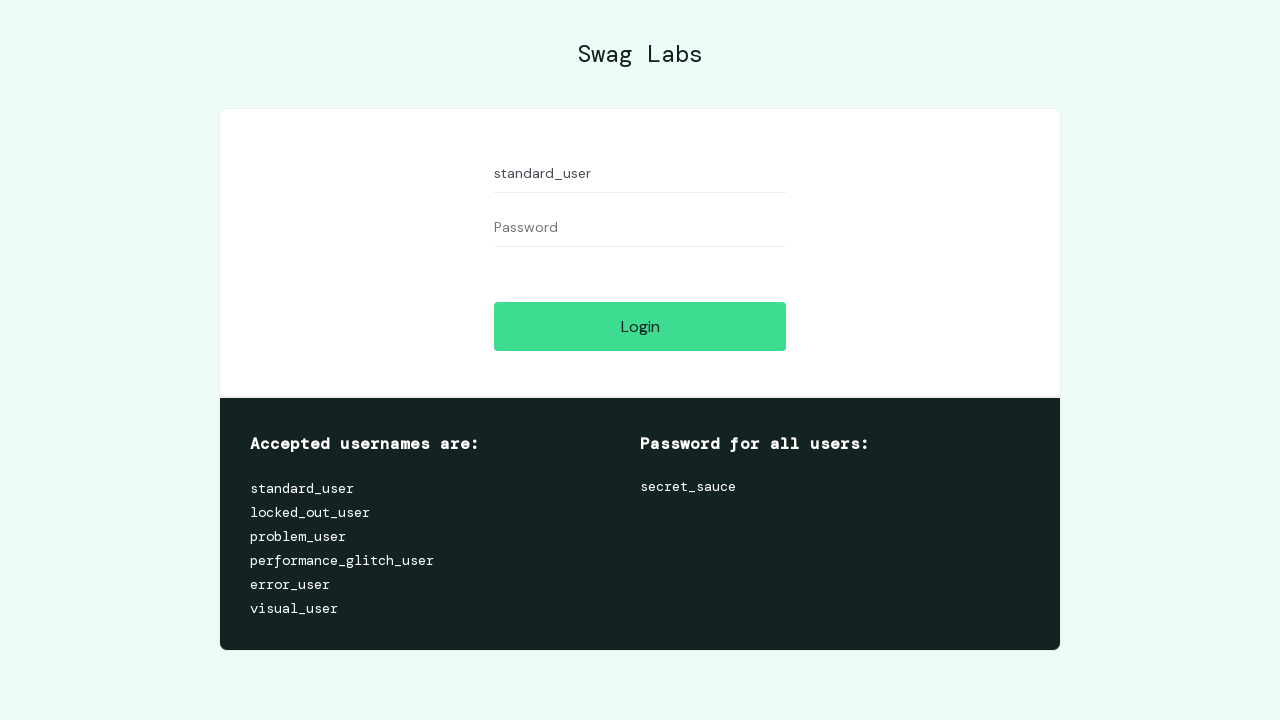

Filled password field with 'secret_sauce' on #password
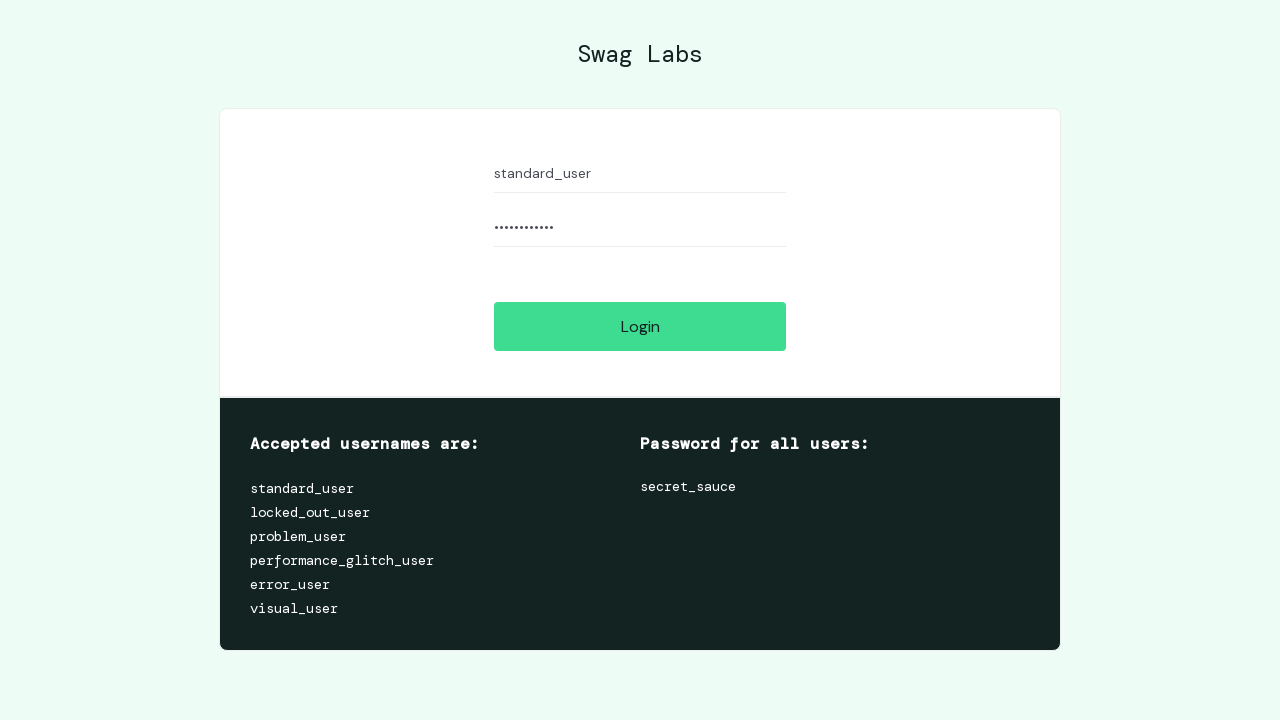

Clicked login button at (640, 326) on #login-button
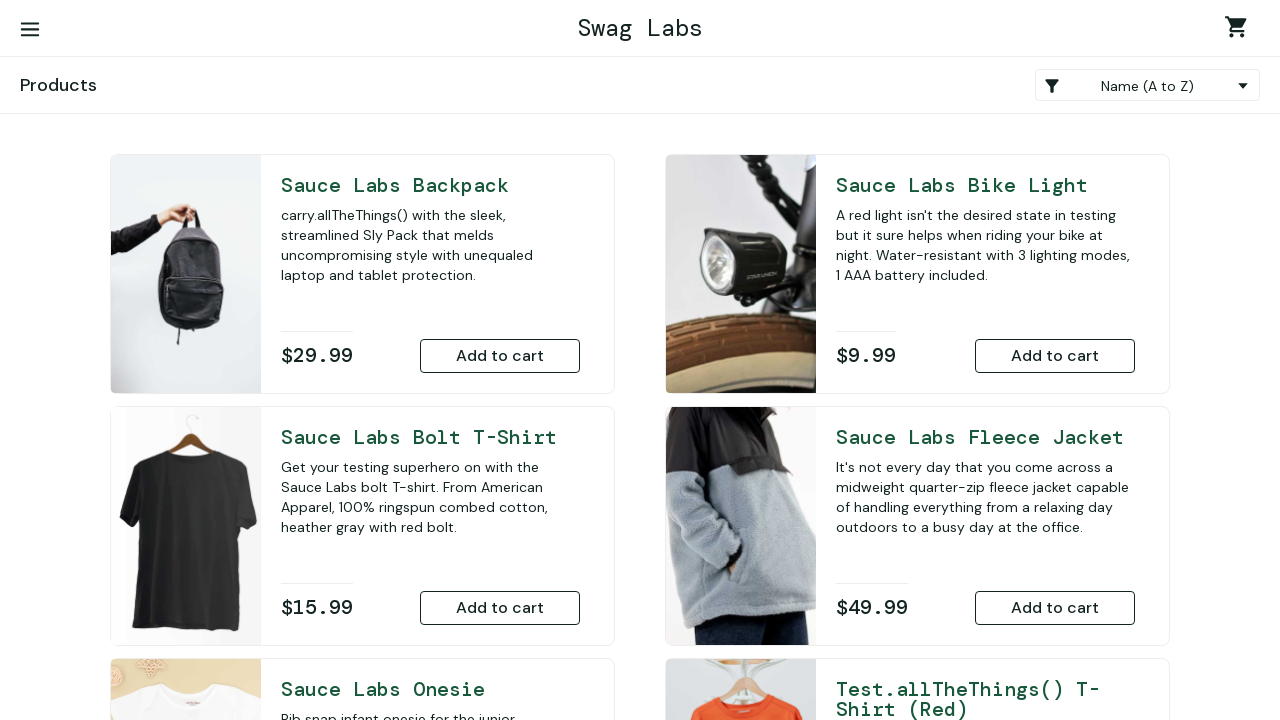

Clicked shopping cart link at (1240, 30) on .shopping_cart_link
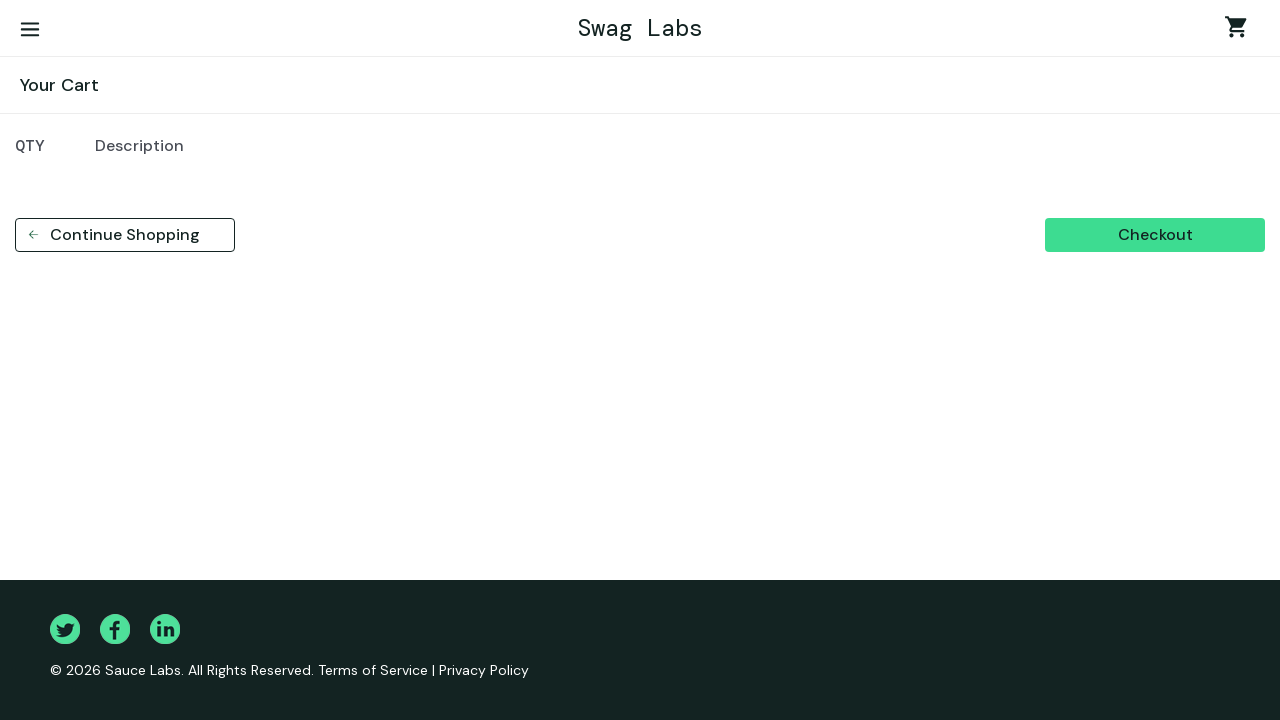

Clicked checkout button at (1155, 235) on [data-test='checkout']
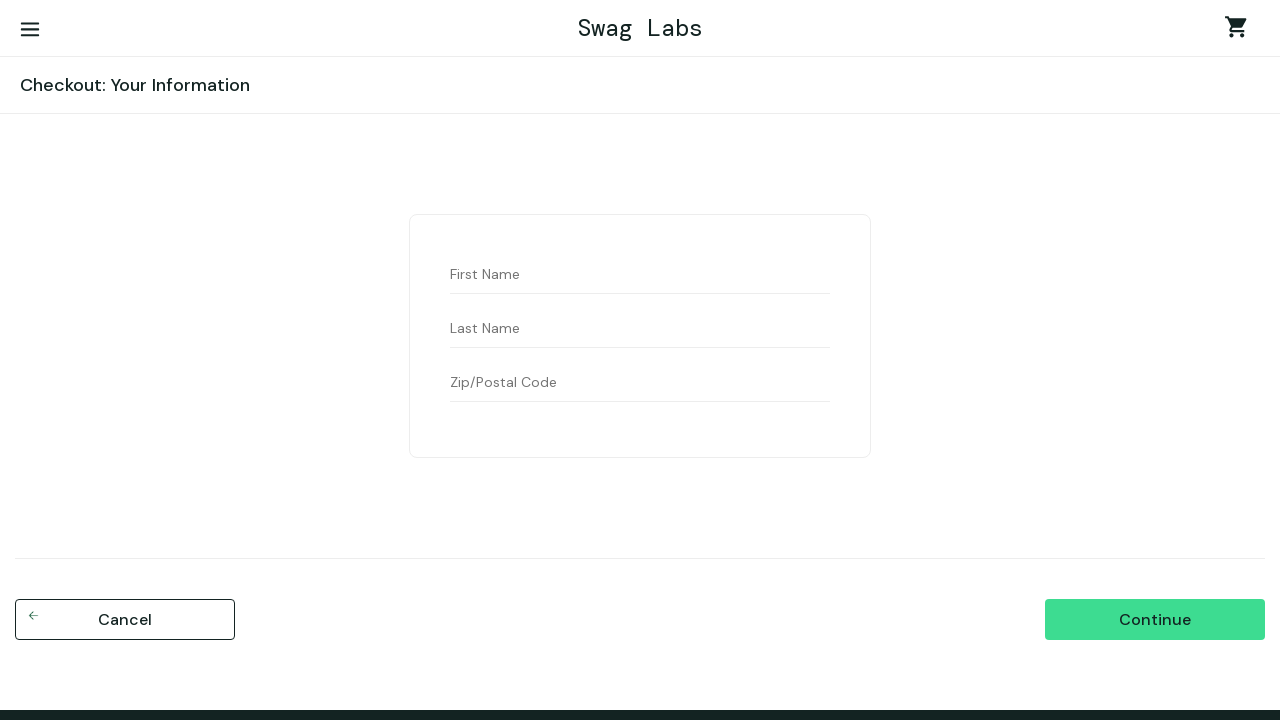

Filled first name field with 'Bobana' on [data-test='firstName']
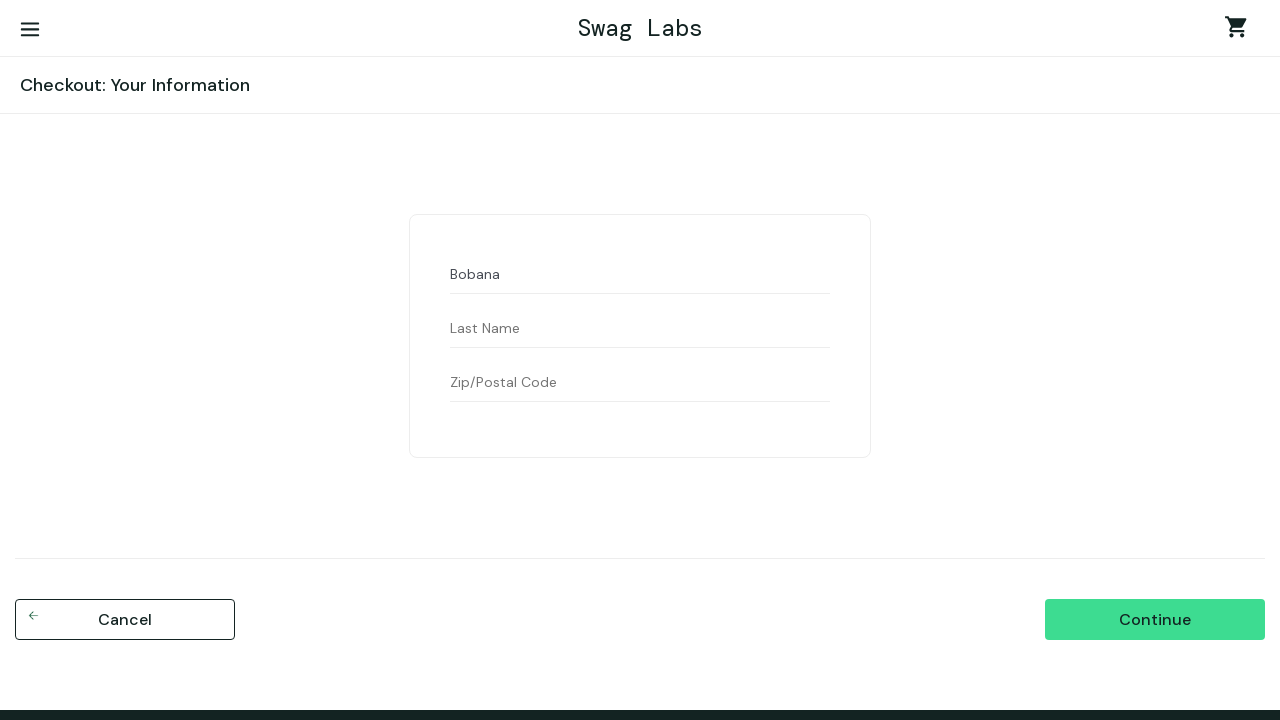

Clicked continue button with only first name provided at (1155, 620) on [data-test='continue']
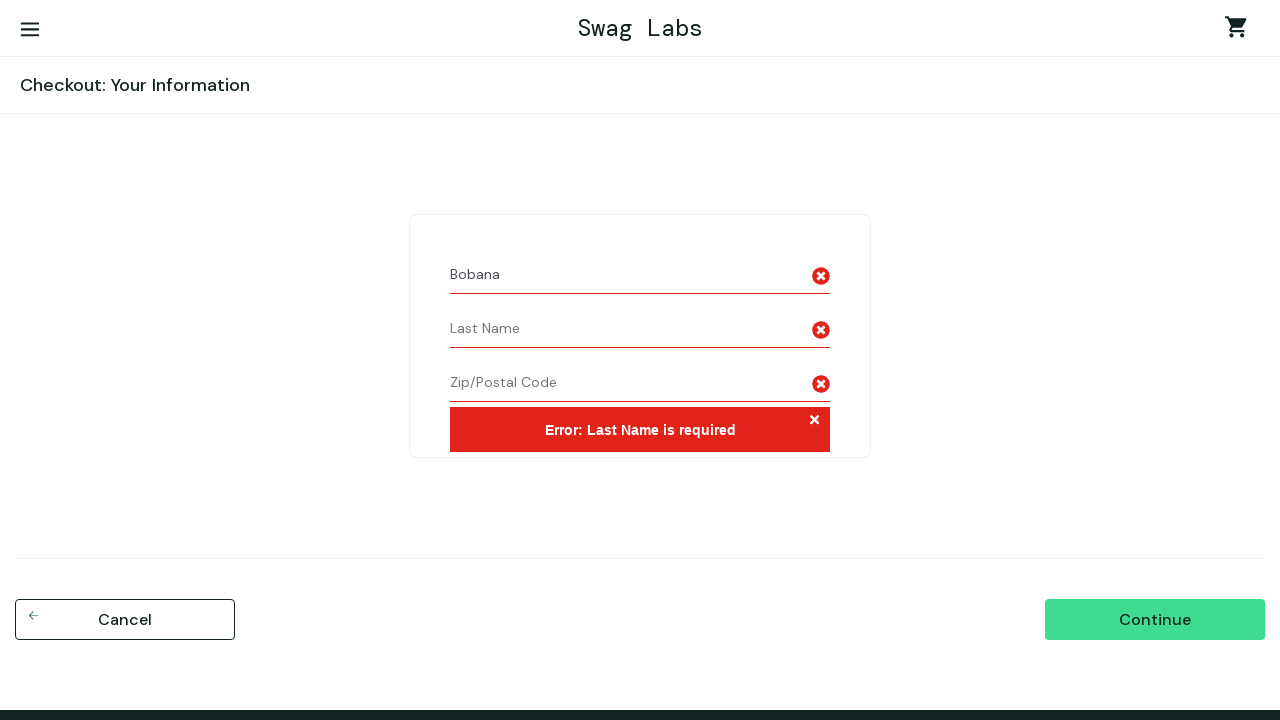

Error message container became visible - validation failed as expected
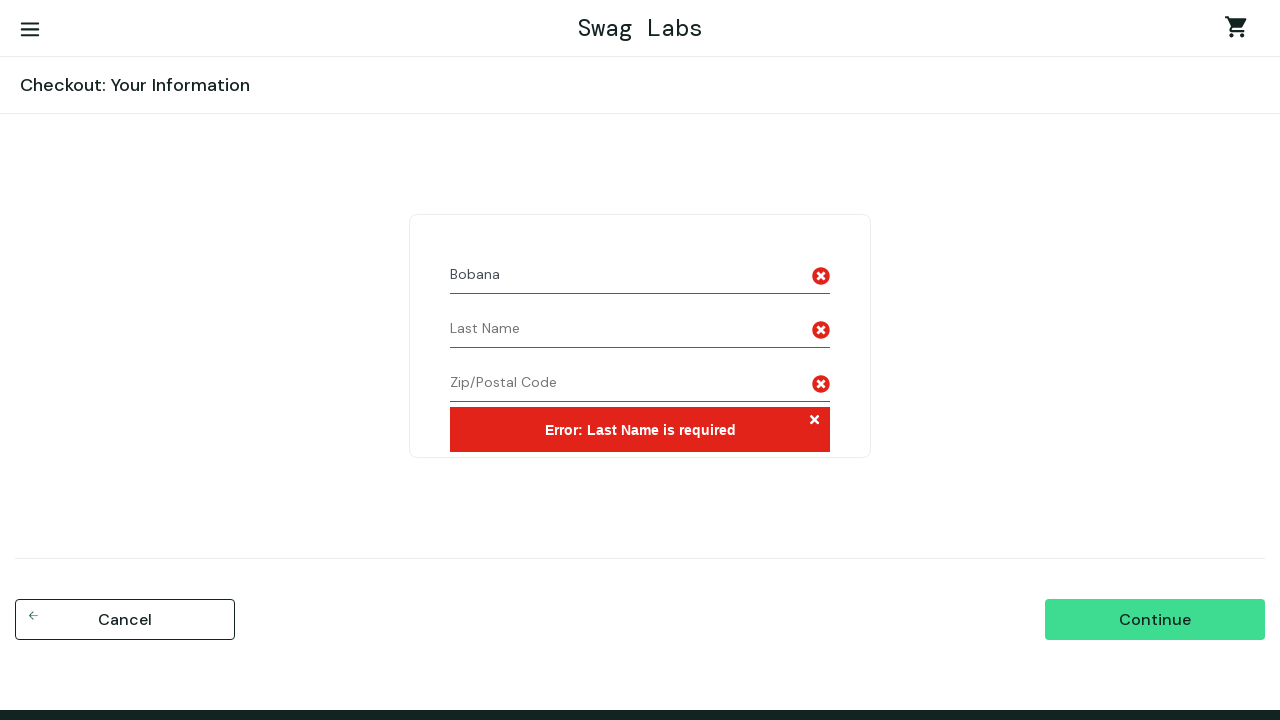

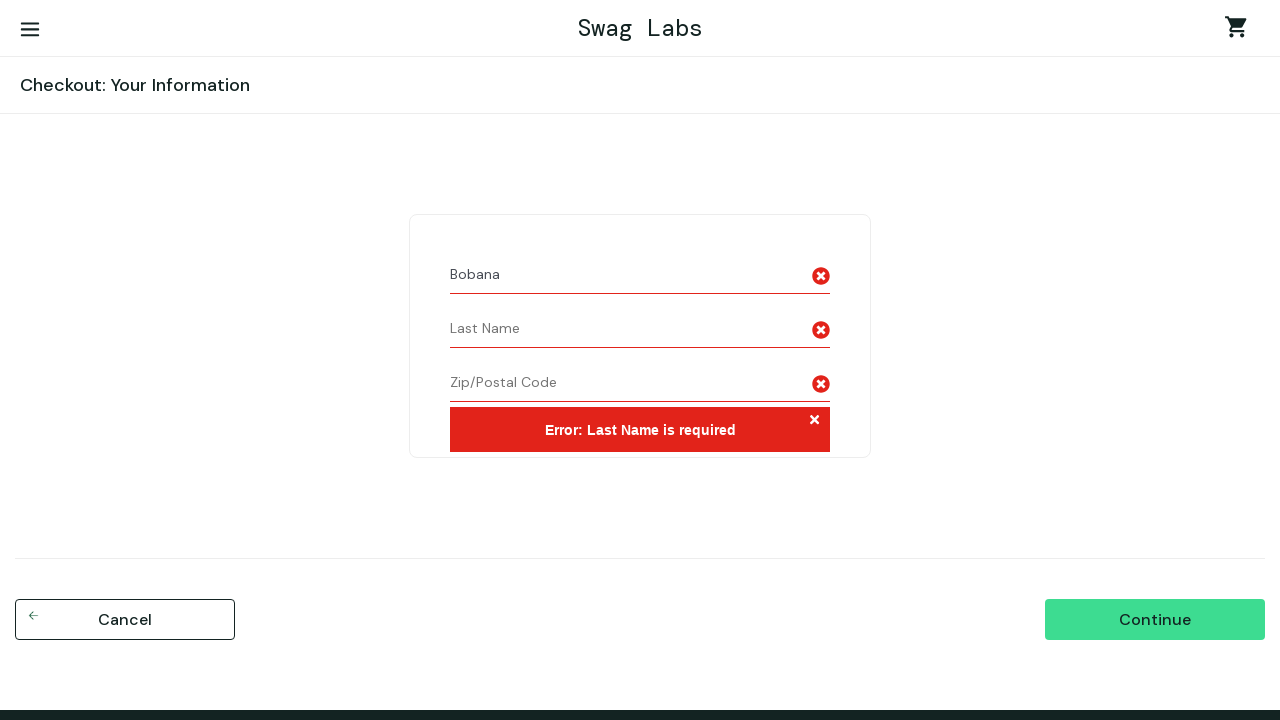